Creates a new paste on Pastebin with custom text content, sets expiration to 10 minutes, and adds a title to the paste

Starting URL: https://pastebin.com

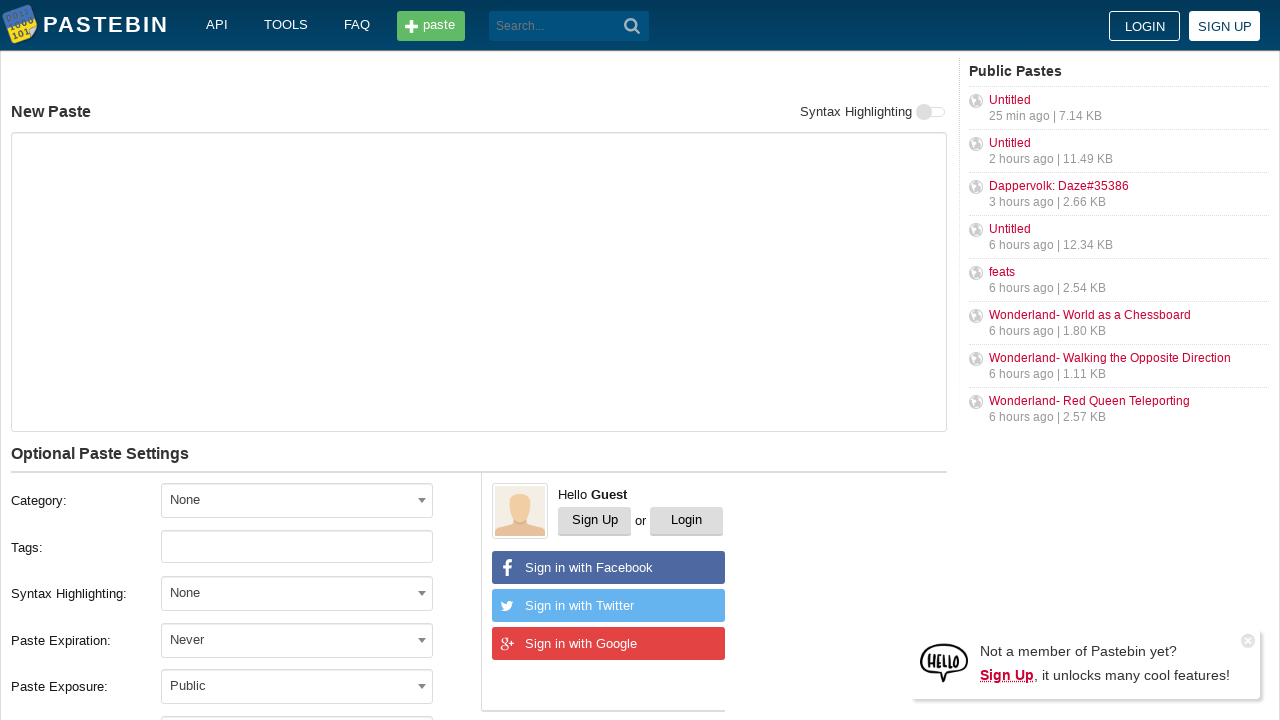

Filled paste content textarea with 'Hello from WebDriver' on #postform-text
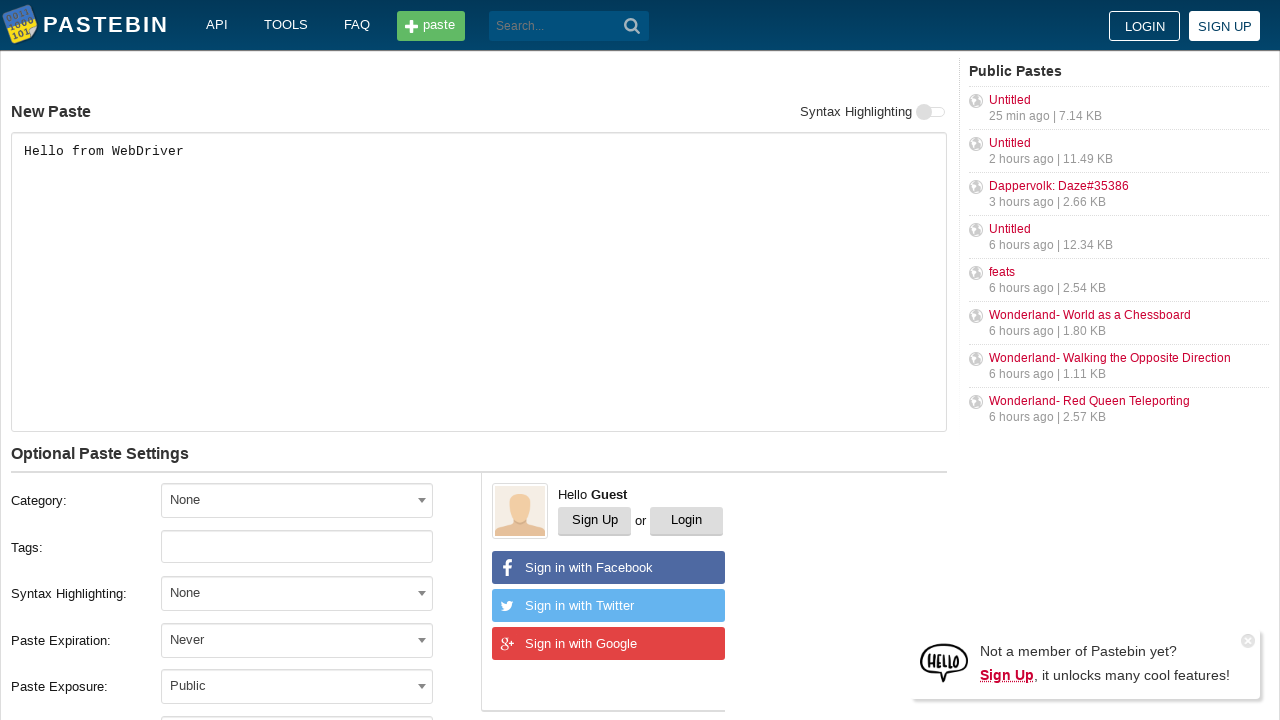

Clicked expiration dropdown to open options at (297, 640) on #select2-postform-expiration-container
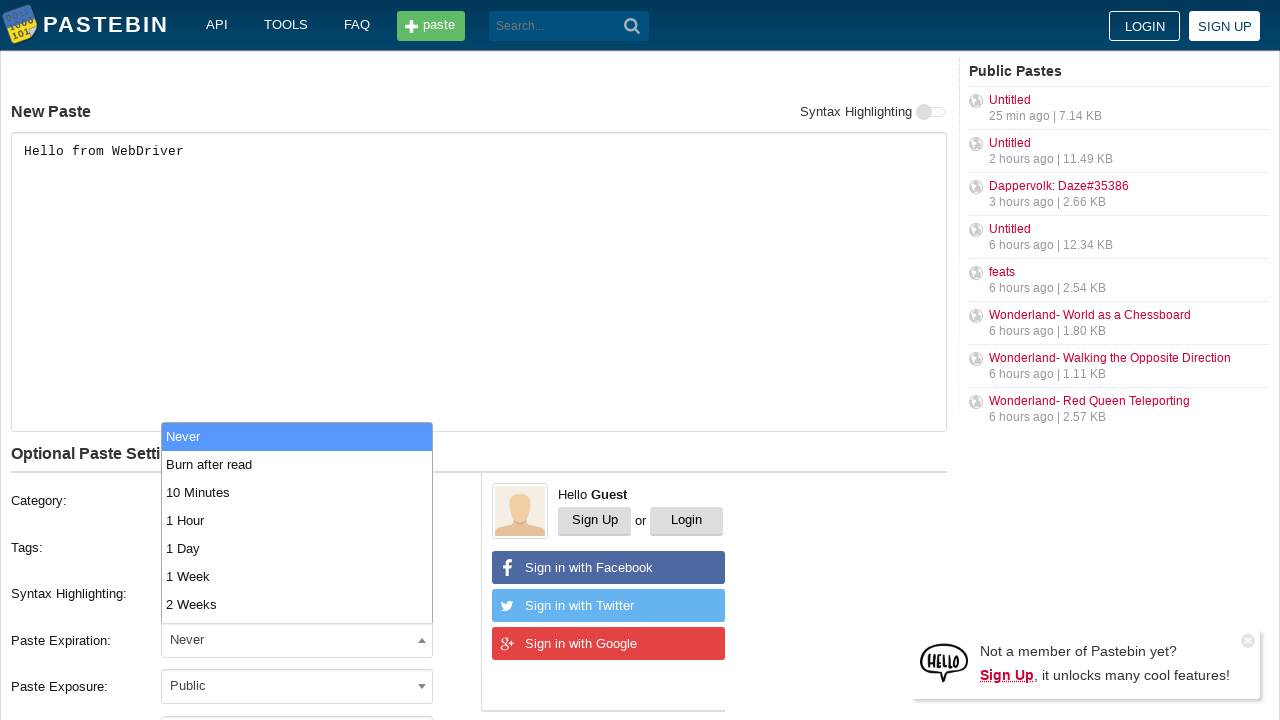

Selected '10 Minutes' expiration option from dropdown at (297, 492) on xpath=//li[text()='10 Minutes']
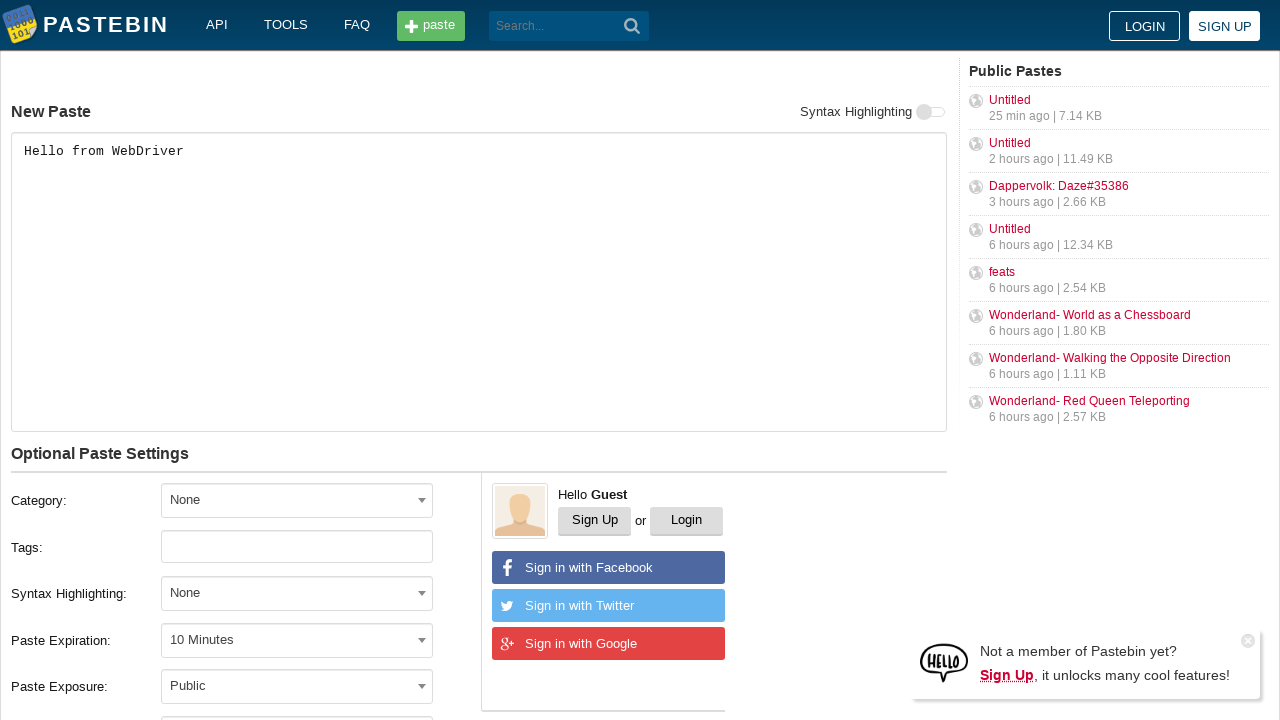

Filled paste title field with 'helloweb' on #postform-name
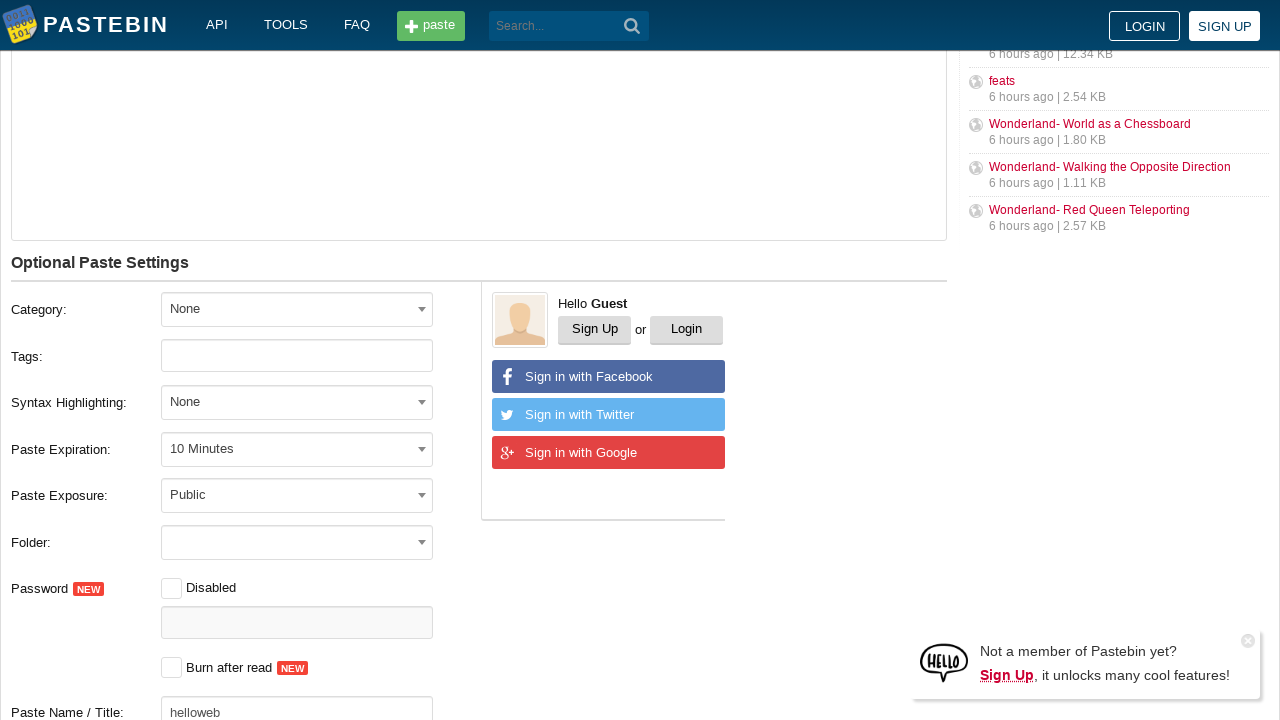

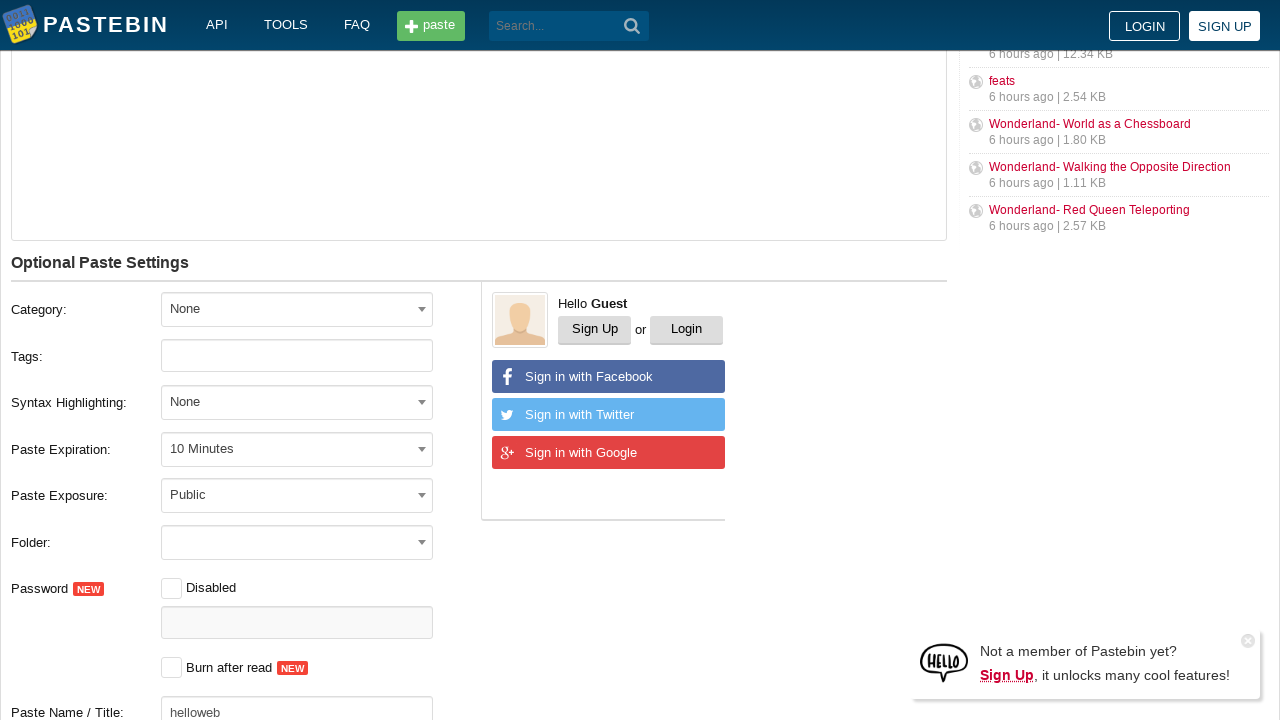